Tests opening a new browser window using Selenium 4's new_window command, navigates to a second URL in the new window, and verifies that two windows are open.

Starting URL: https://the-internet.herokuapp.com

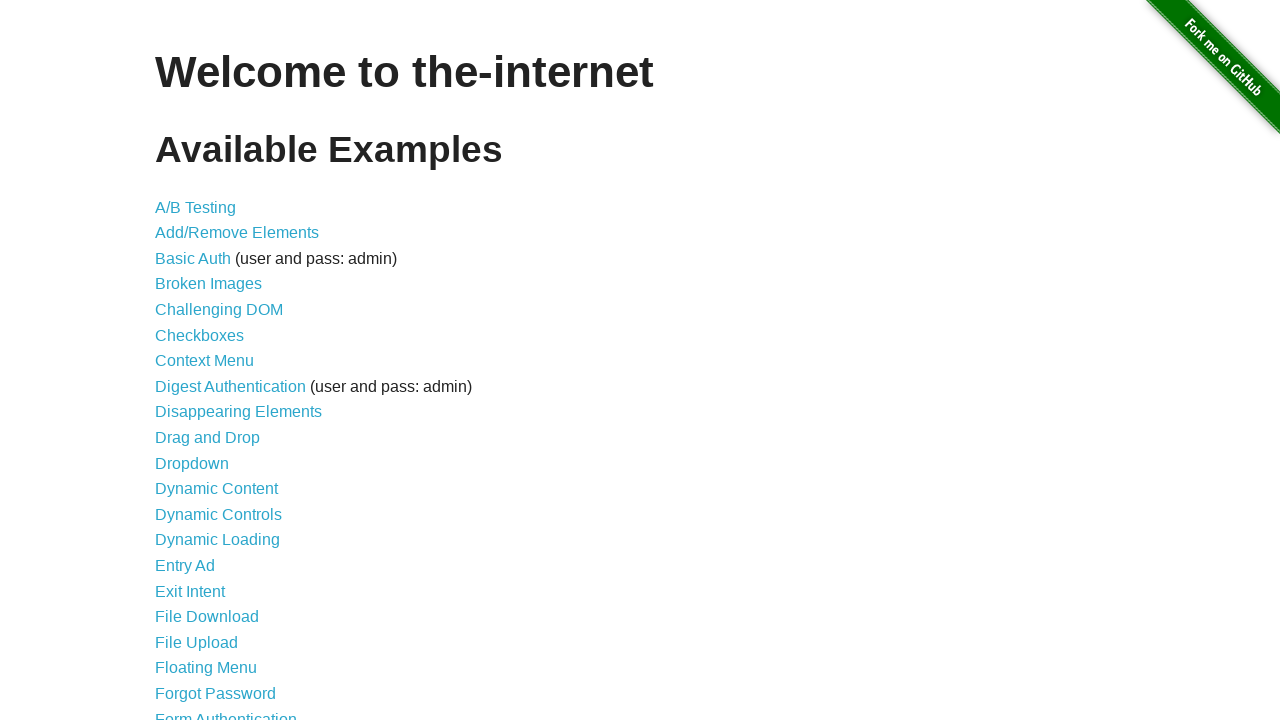

Opened a new browser window/tab
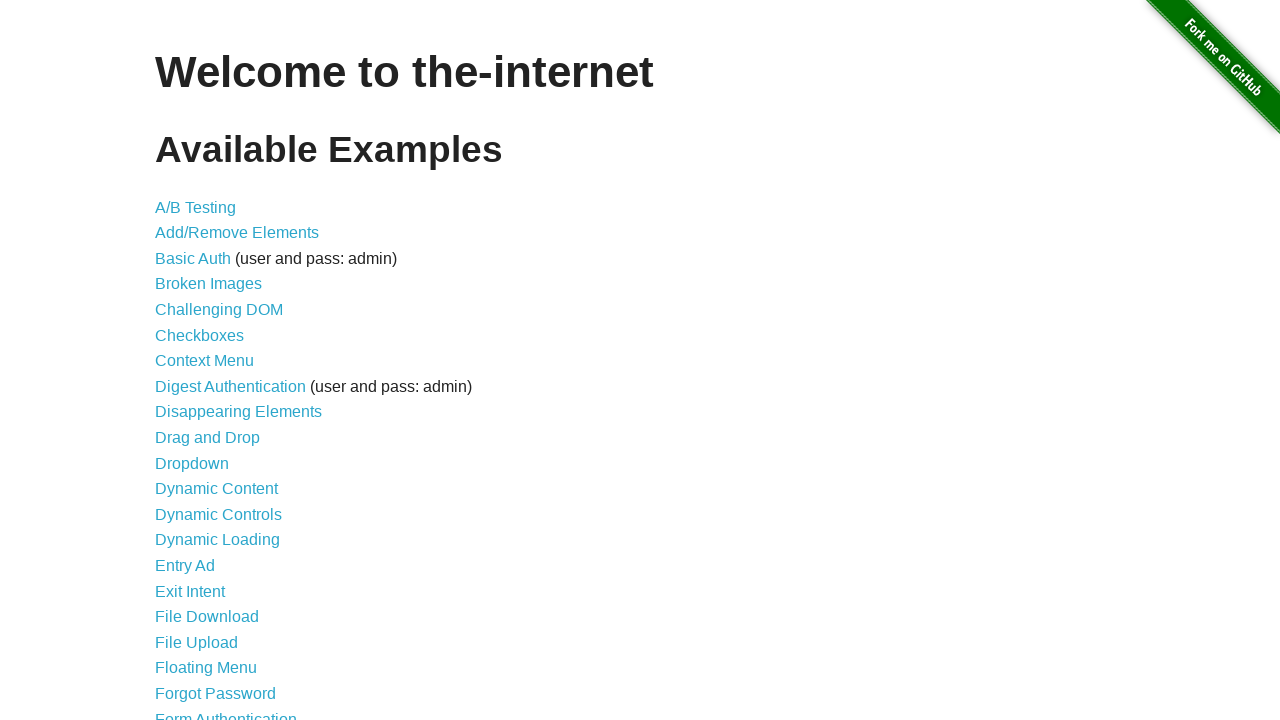

Navigated to typos page in new window
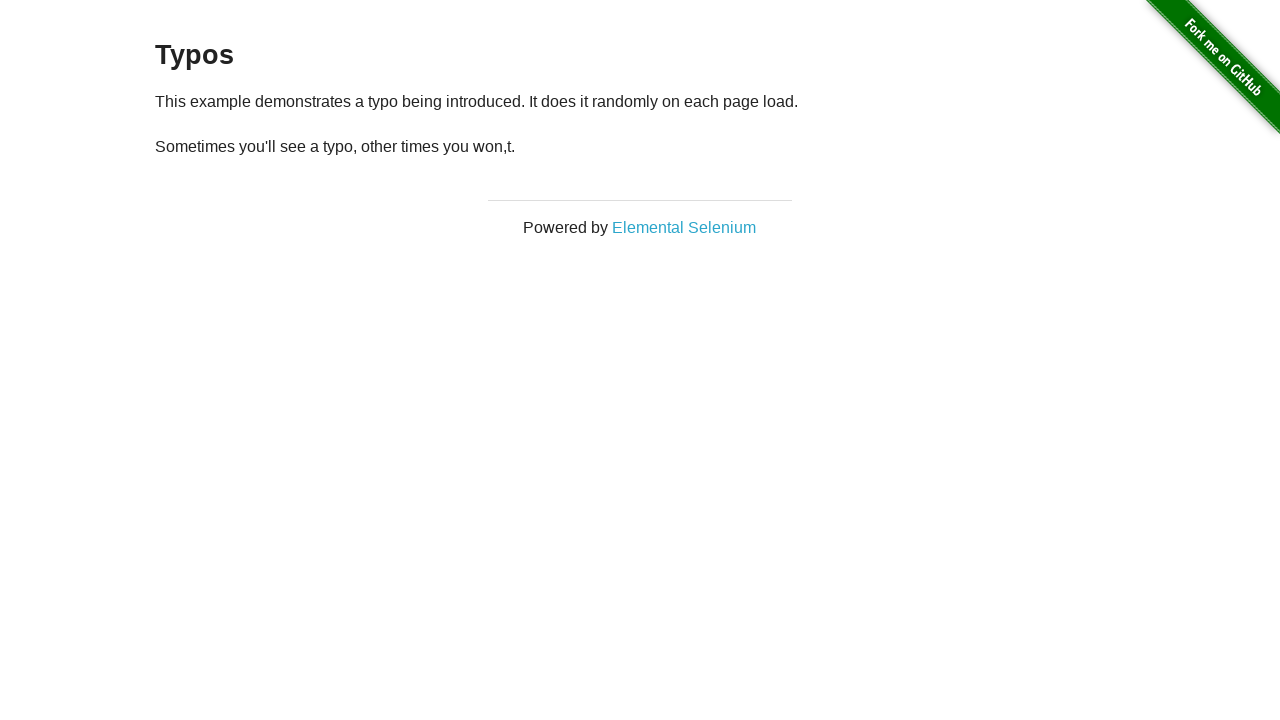

Verified that 2 browser windows are open
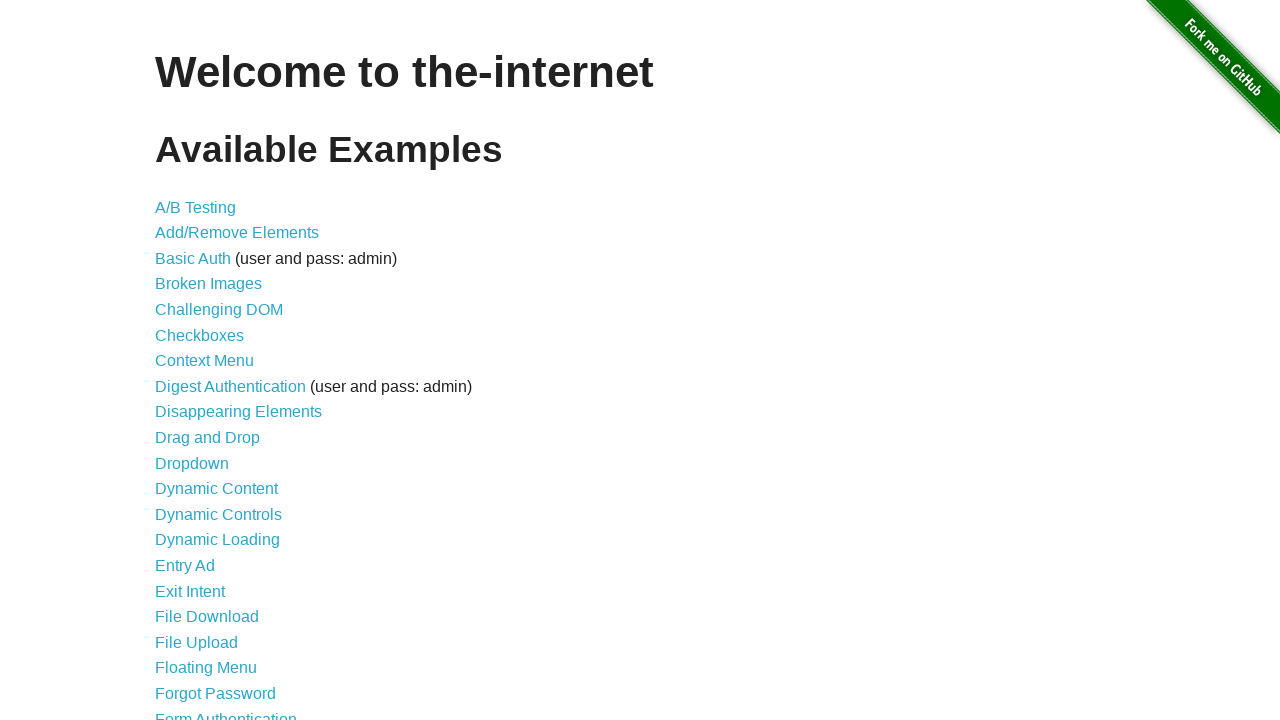

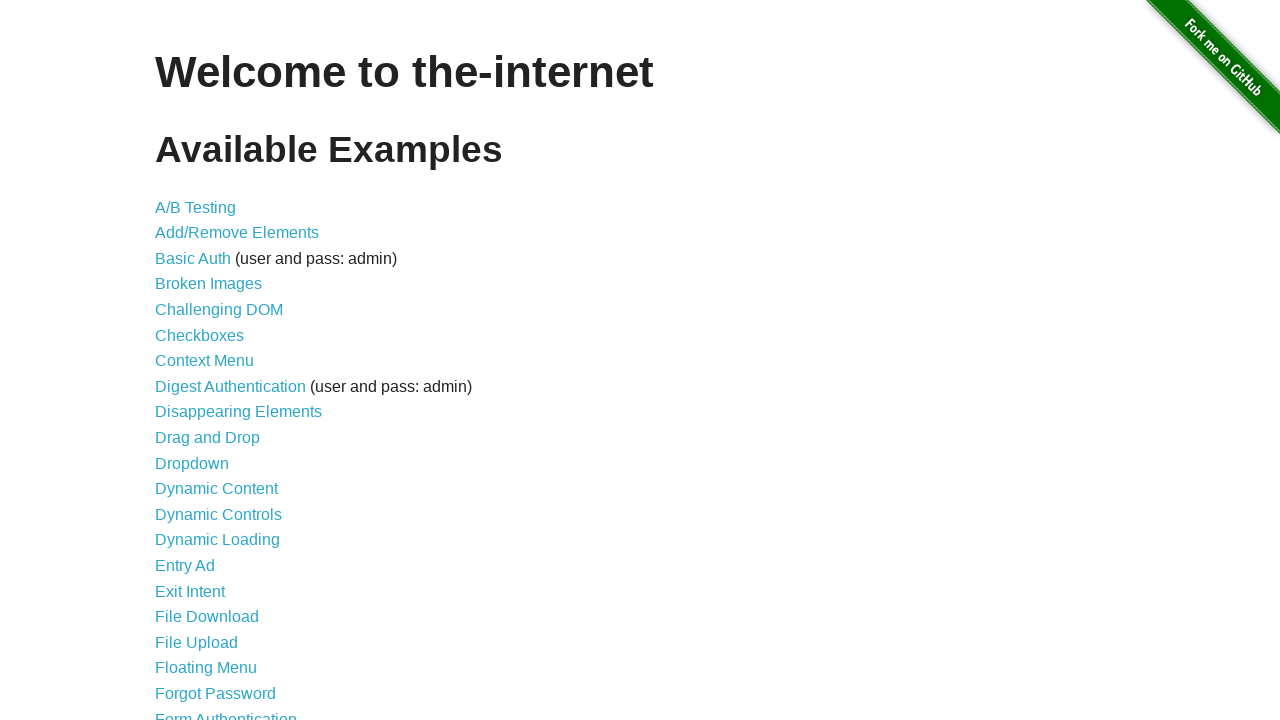